Tests checkbox functionality by clicking to select and deselect a checkbox, verifying its state changes, and counting total checkboxes on the page

Starting URL: https://rahulshettyacademy.com/AutomationPractice/

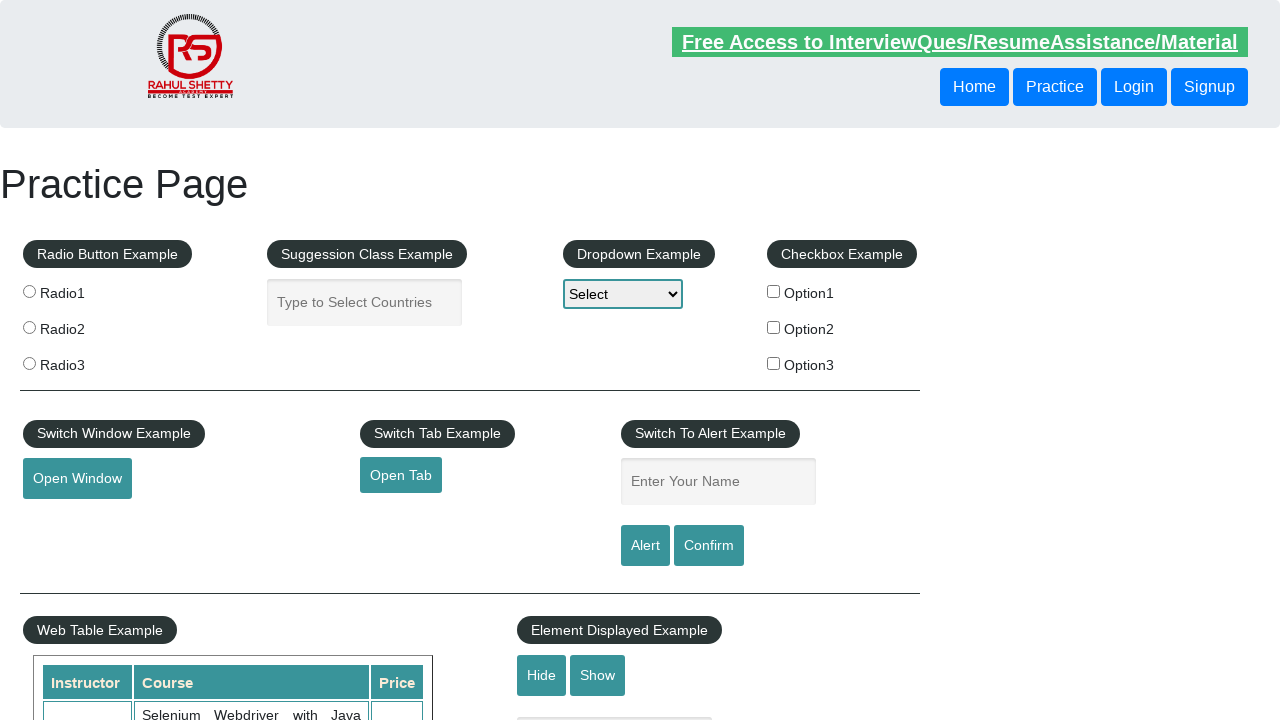

Clicked checkbox option 1 to select it at (774, 291) on input#checkBoxOption1
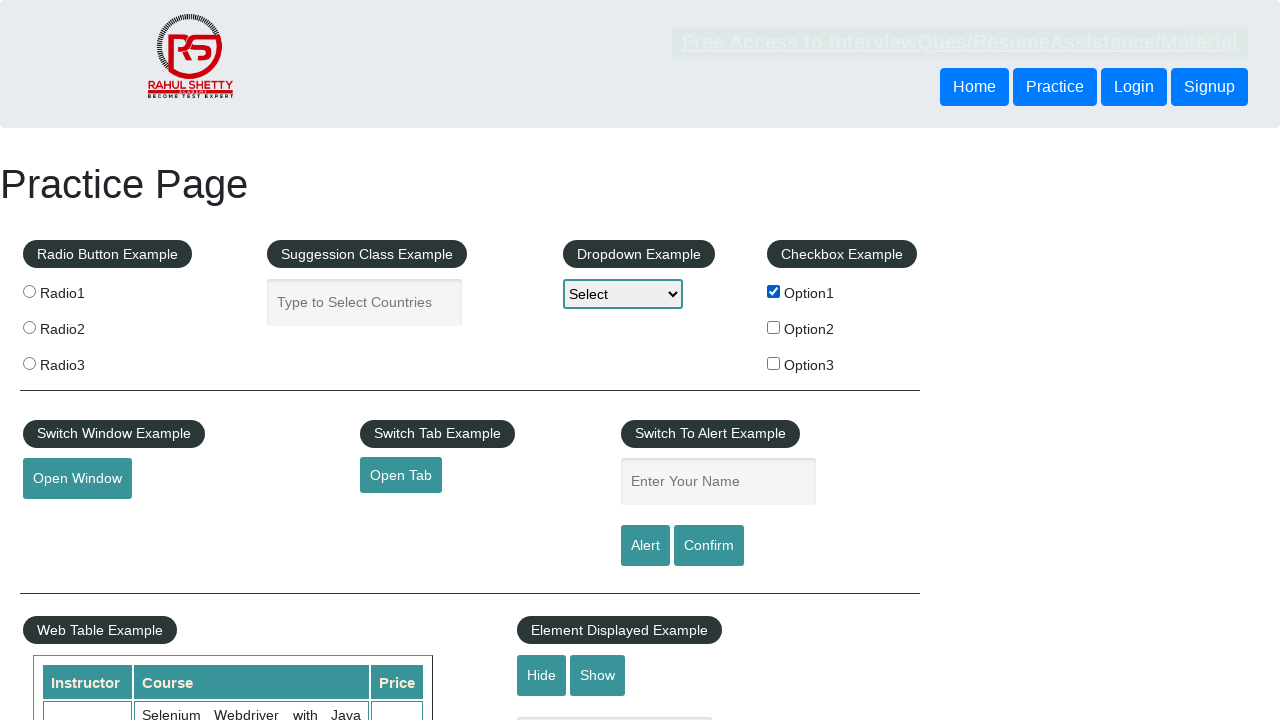

Verified that checkbox option 1 is selected
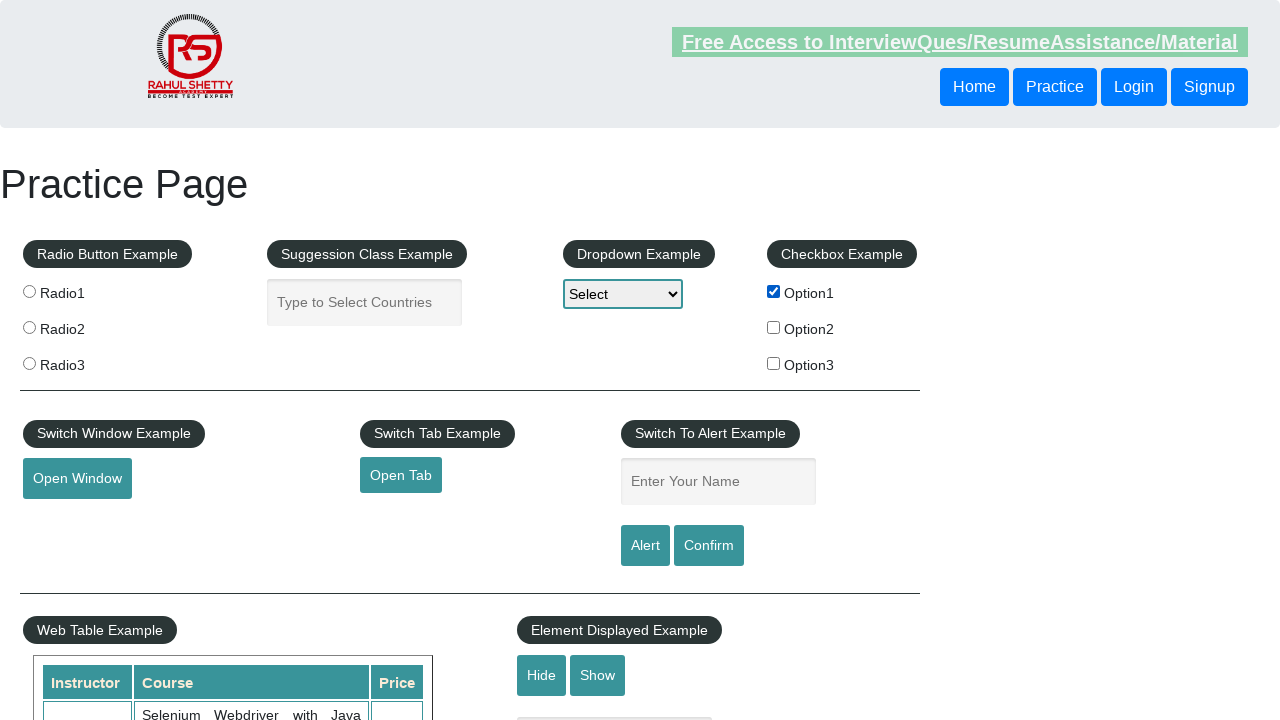

Clicked checkbox option 1 again to deselect it at (774, 291) on input#checkBoxOption1
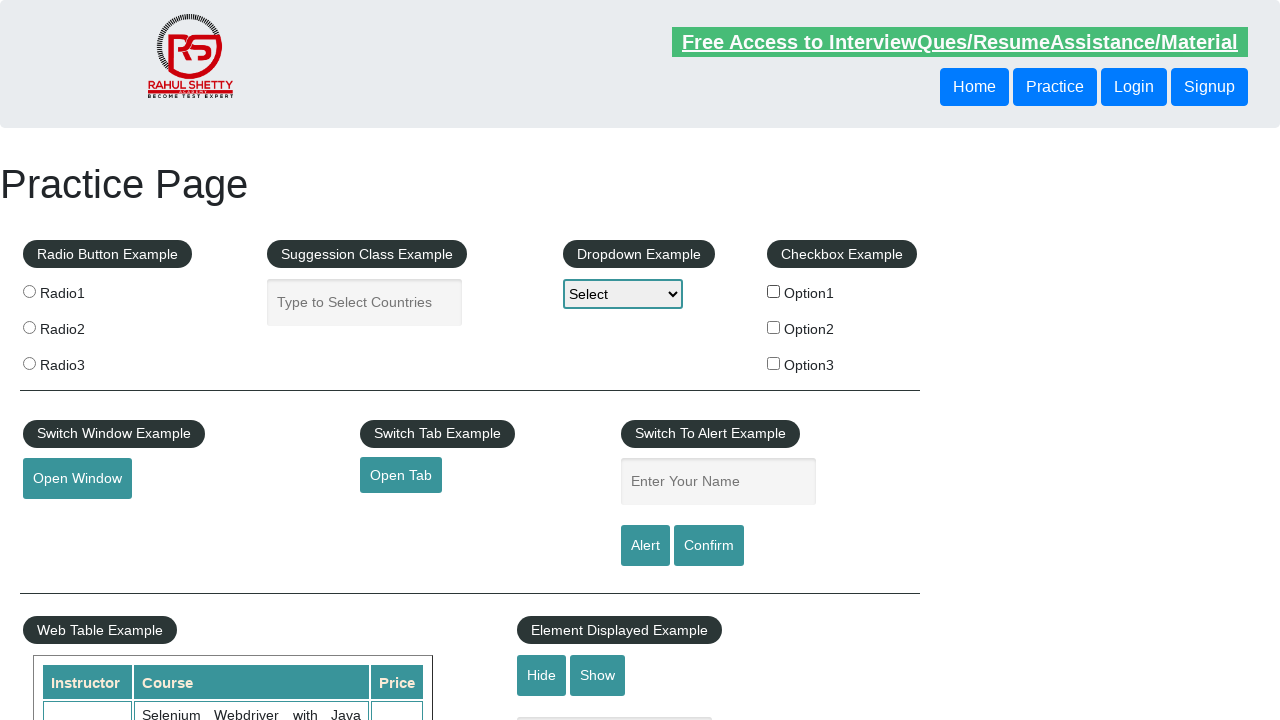

Verified that checkbox option 1 is deselected
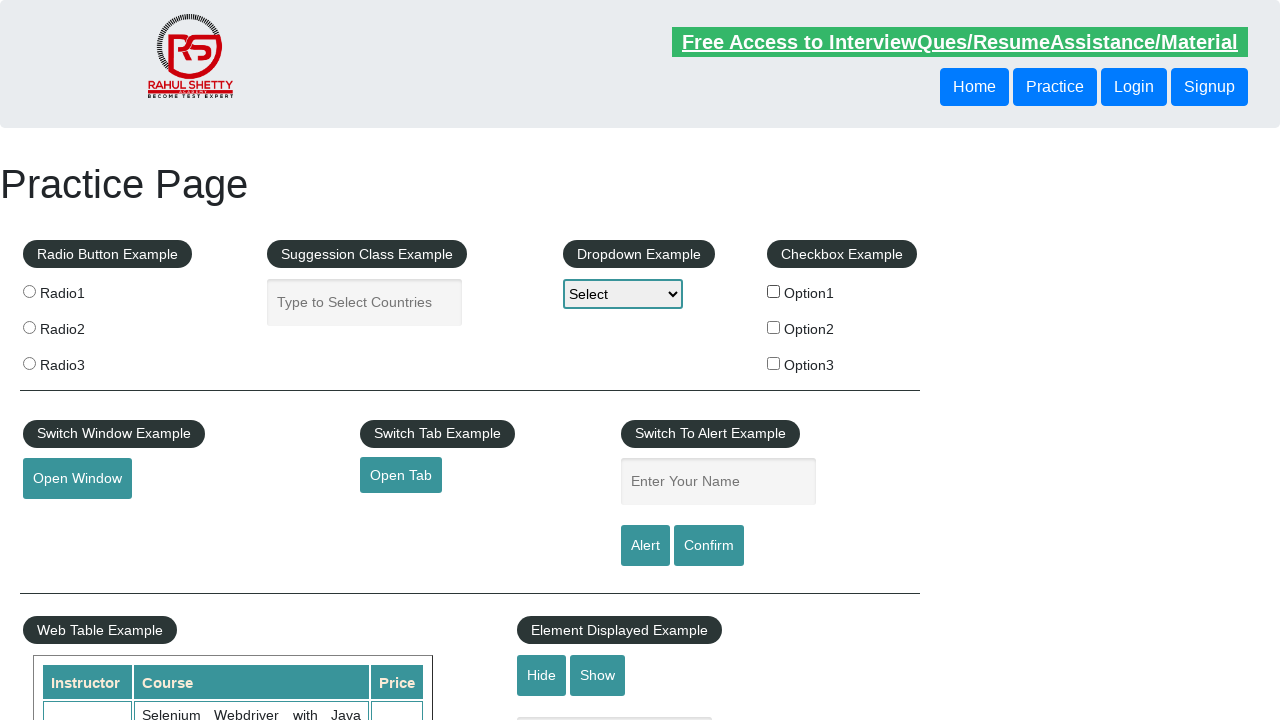

Counted total checkboxes on page: 3
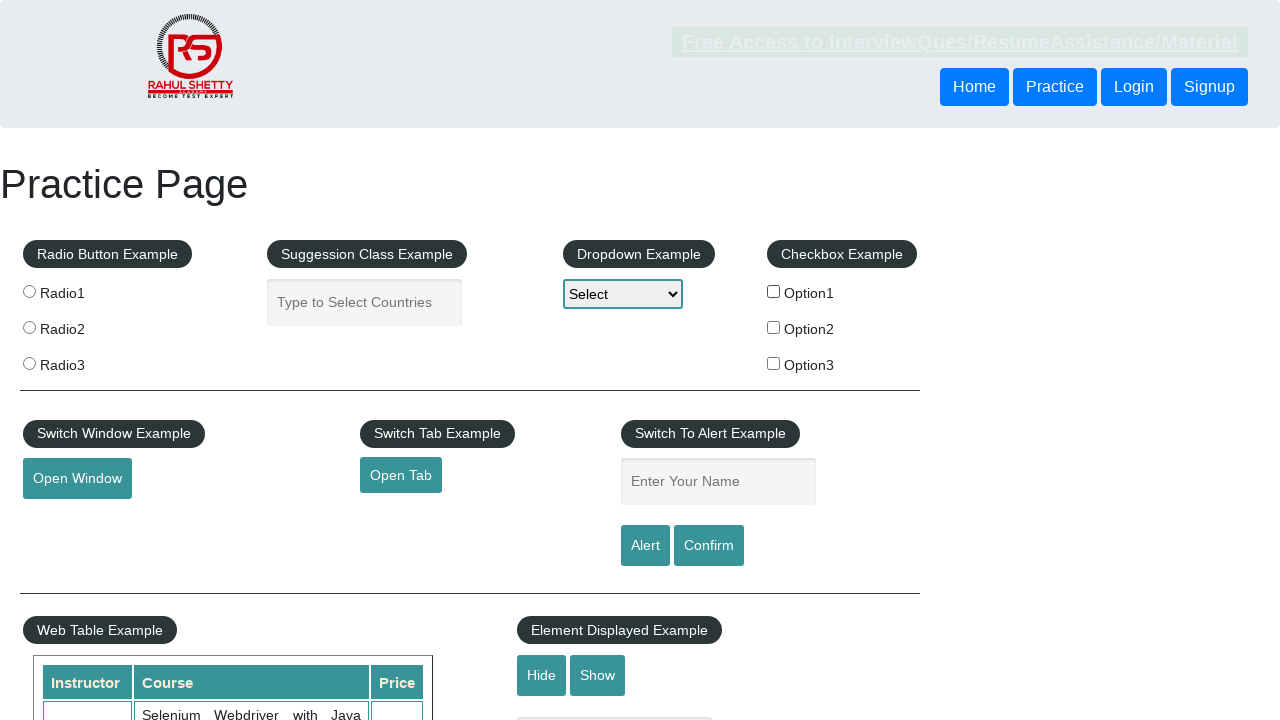

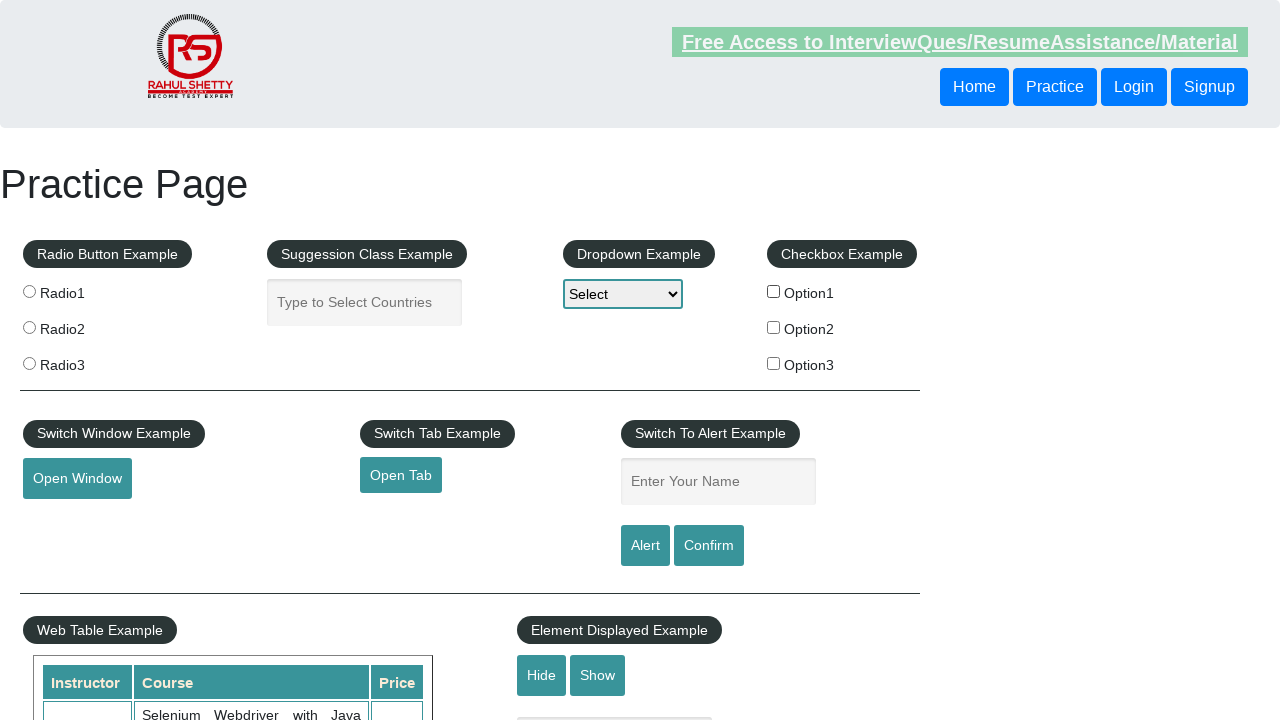